Tests exit intent modal by moving mouse outside viewport area to trigger the modal popup

Starting URL: http://the-internet.herokuapp.com/exit_intent

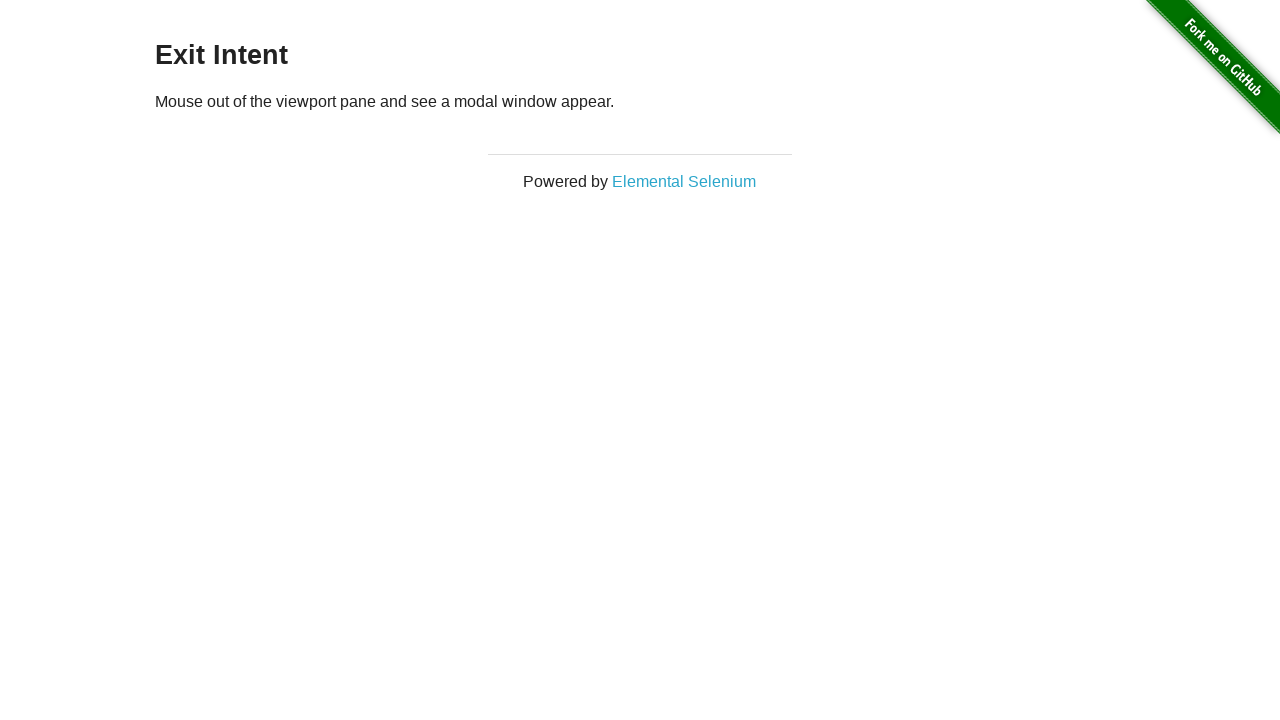

Moved mouse to edge of viewport at coordinates (500, 0) at (500, 0)
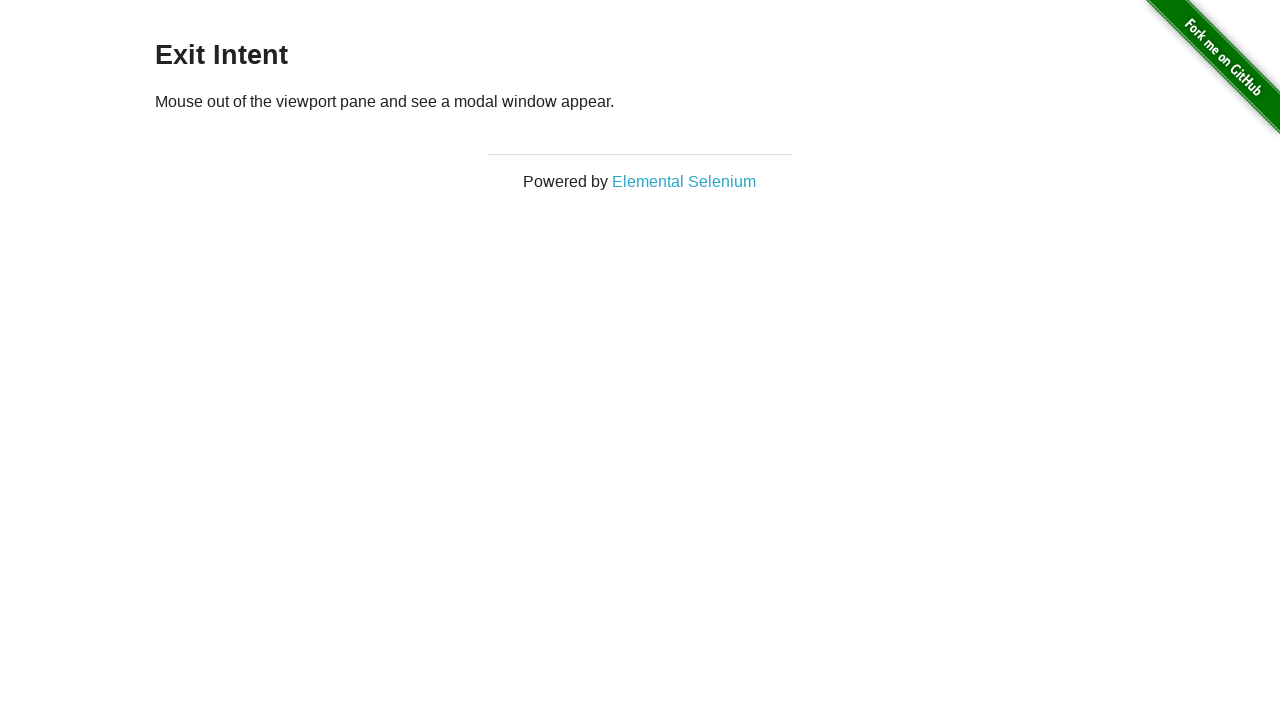

Moved mouse outside viewport above screen to trigger exit intent at (500, -100)
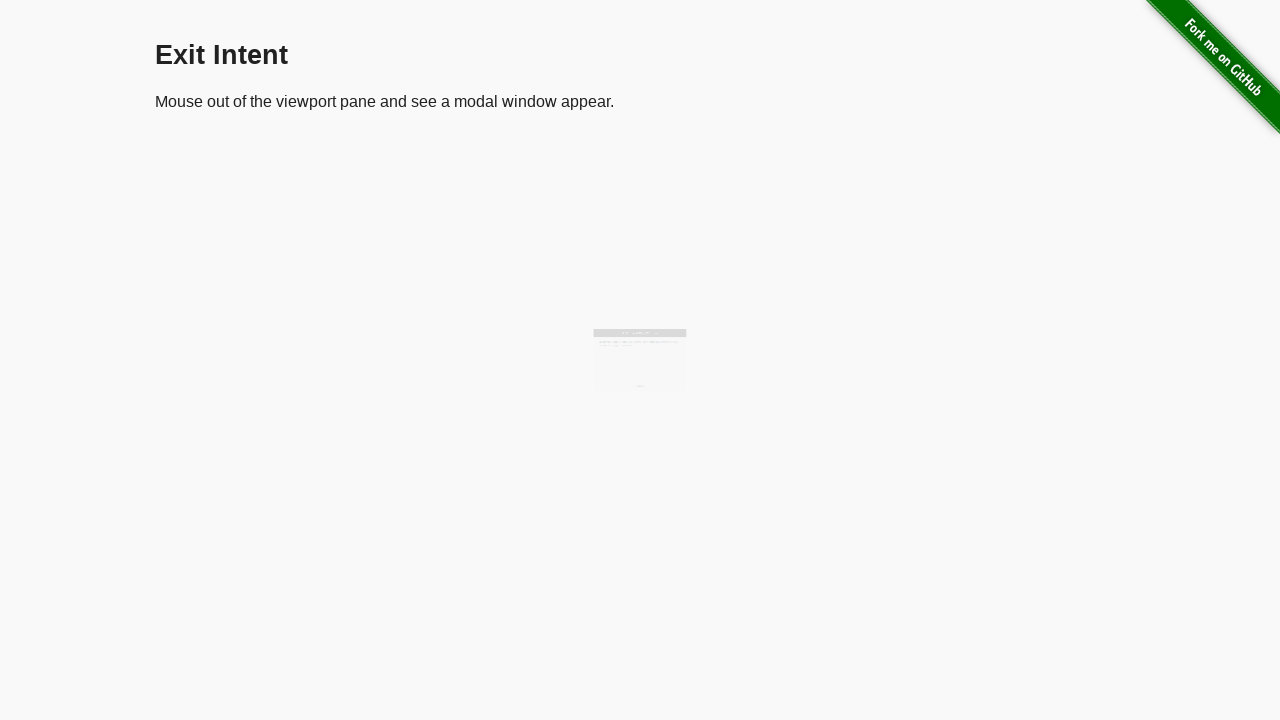

Exit intent modal appeared with modal body element
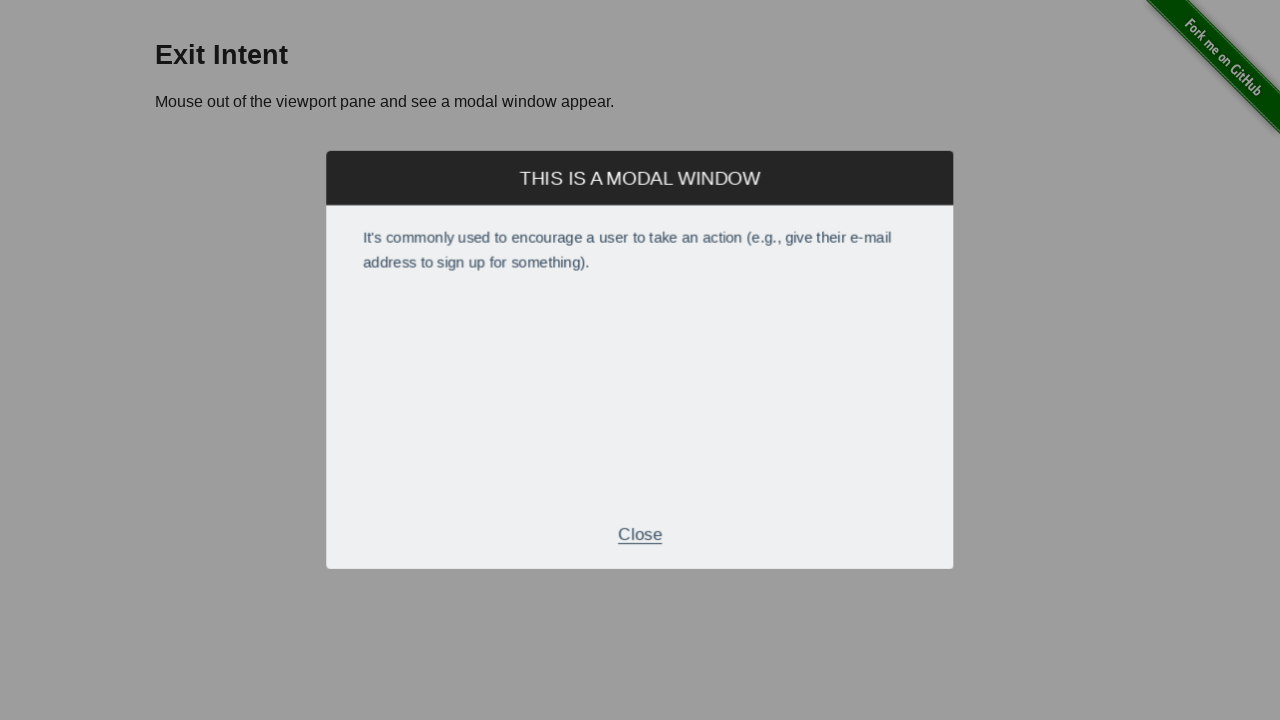

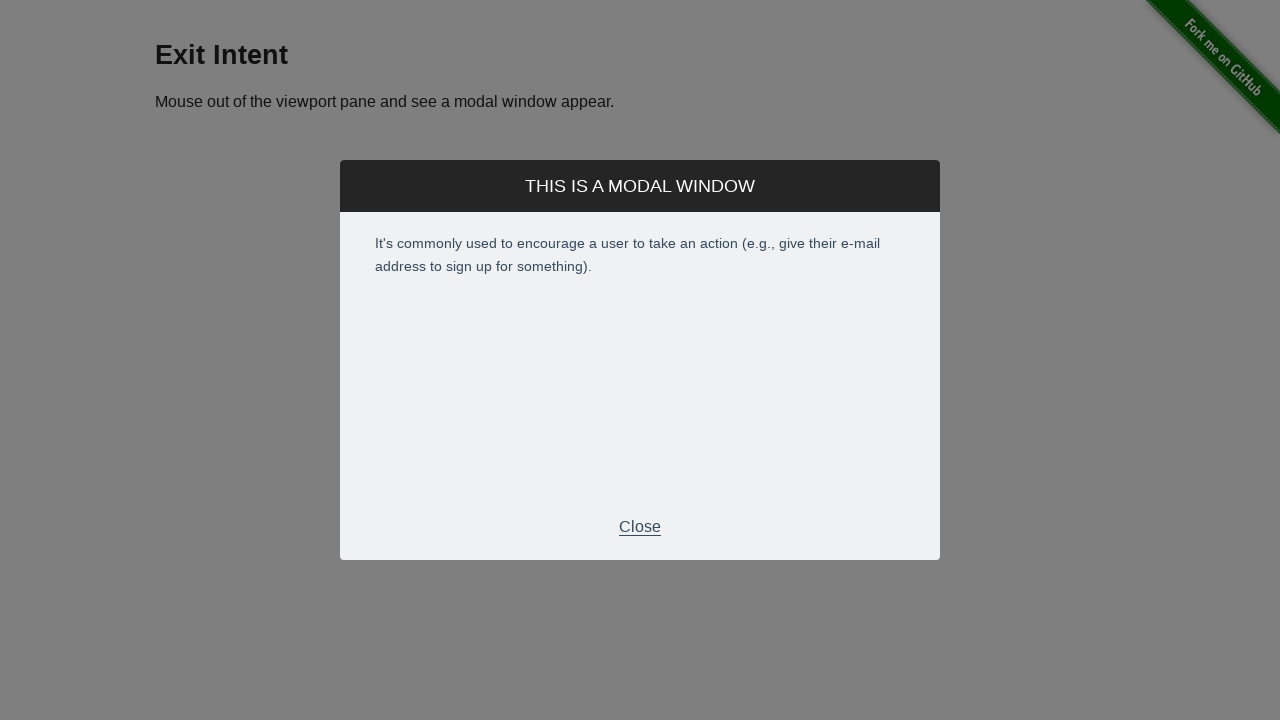